Tests that other controls are hidden when editing a todo item.

Starting URL: https://demo.playwright.dev/todomvc

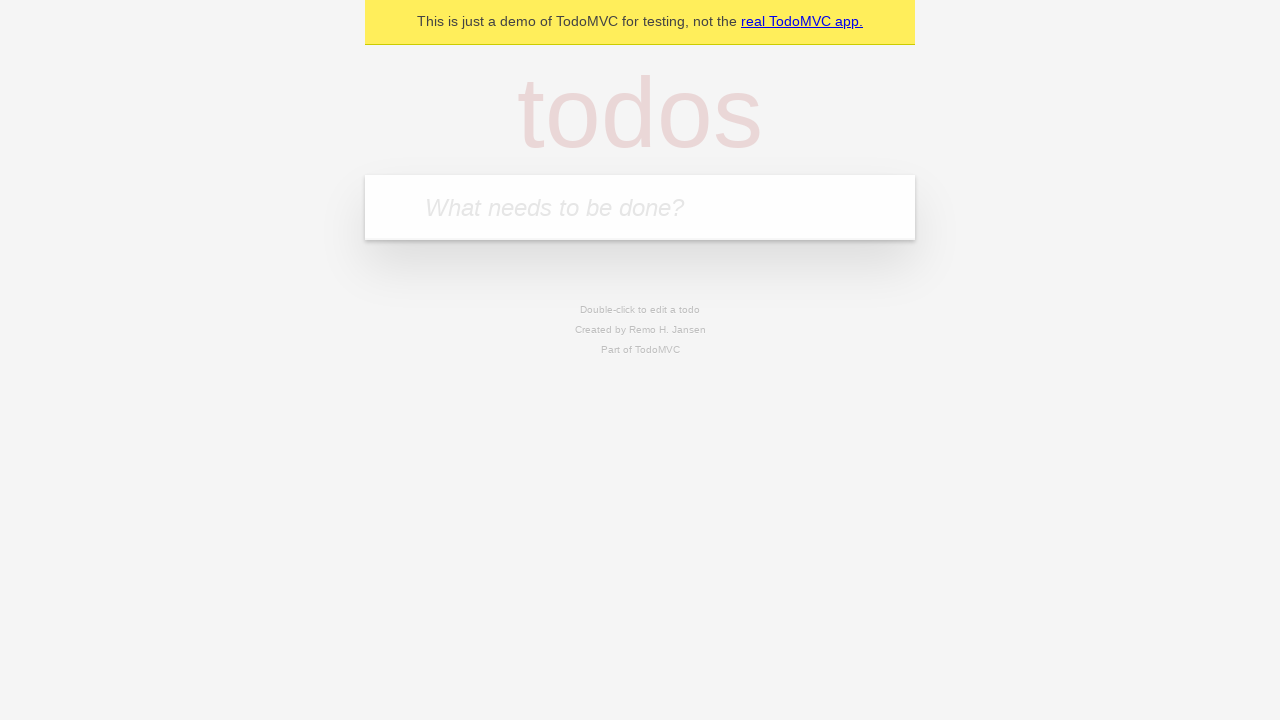

Filled first todo input with 'buy some cheese' on internal:attr=[placeholder="What needs to be done?"i]
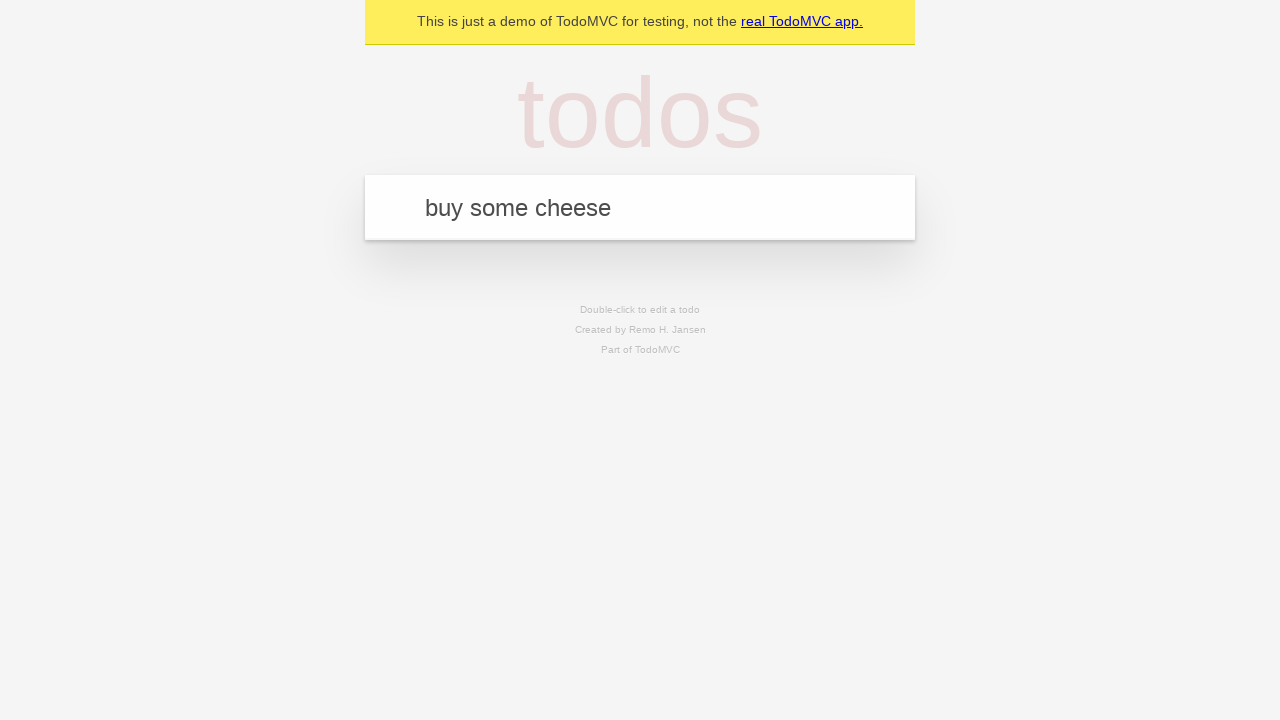

Pressed Enter to add first todo on internal:attr=[placeholder="What needs to be done?"i]
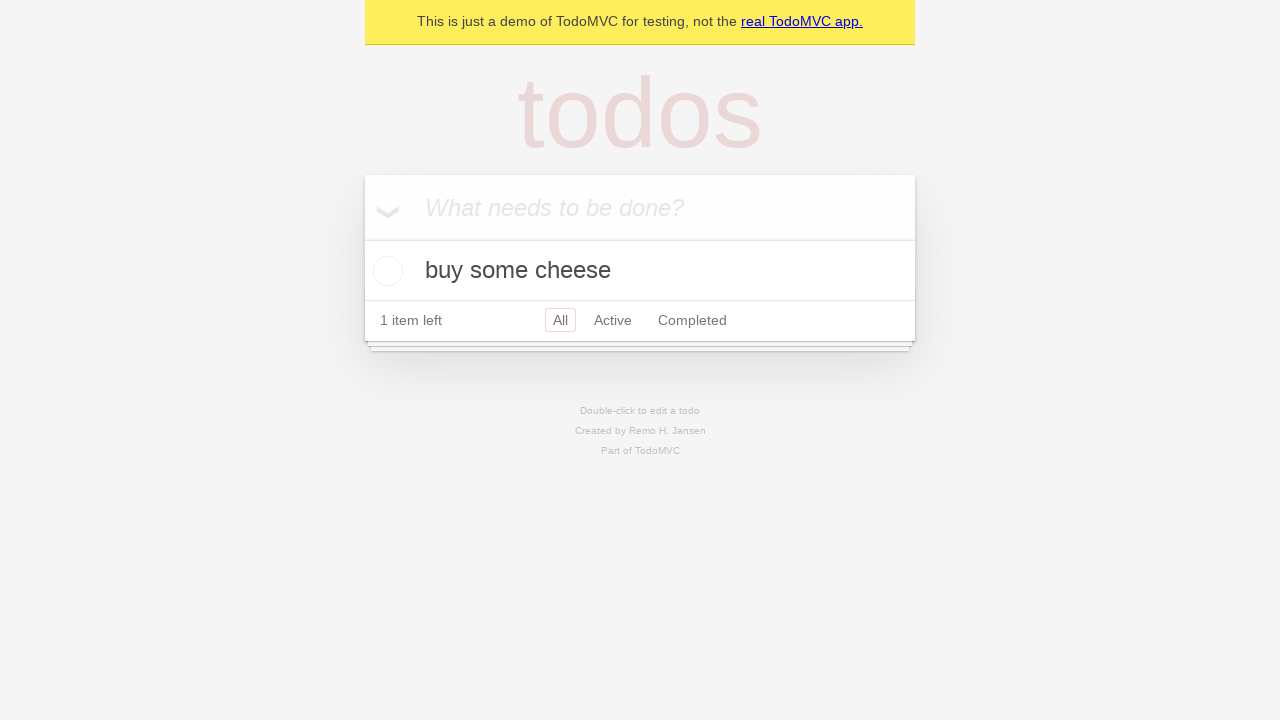

Filled second todo input with 'feed the cat' on internal:attr=[placeholder="What needs to be done?"i]
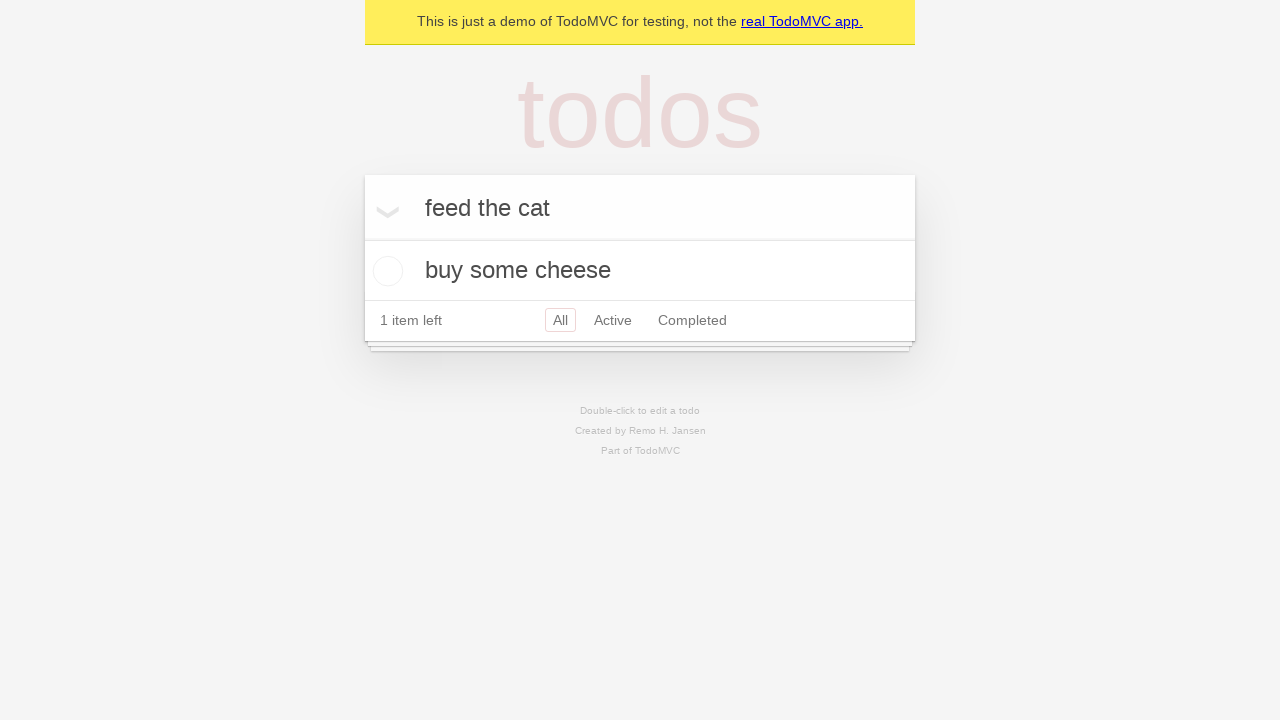

Pressed Enter to add second todo on internal:attr=[placeholder="What needs to be done?"i]
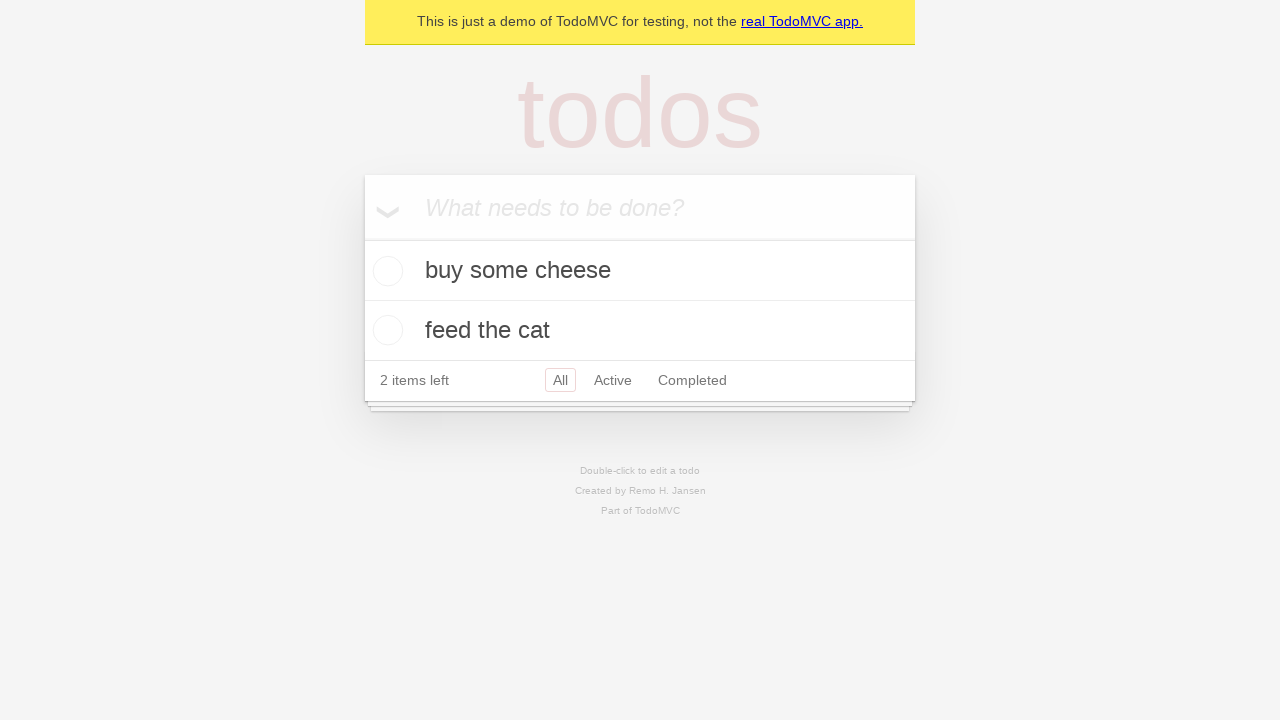

Filled third todo input with 'book a doctors appointment' on internal:attr=[placeholder="What needs to be done?"i]
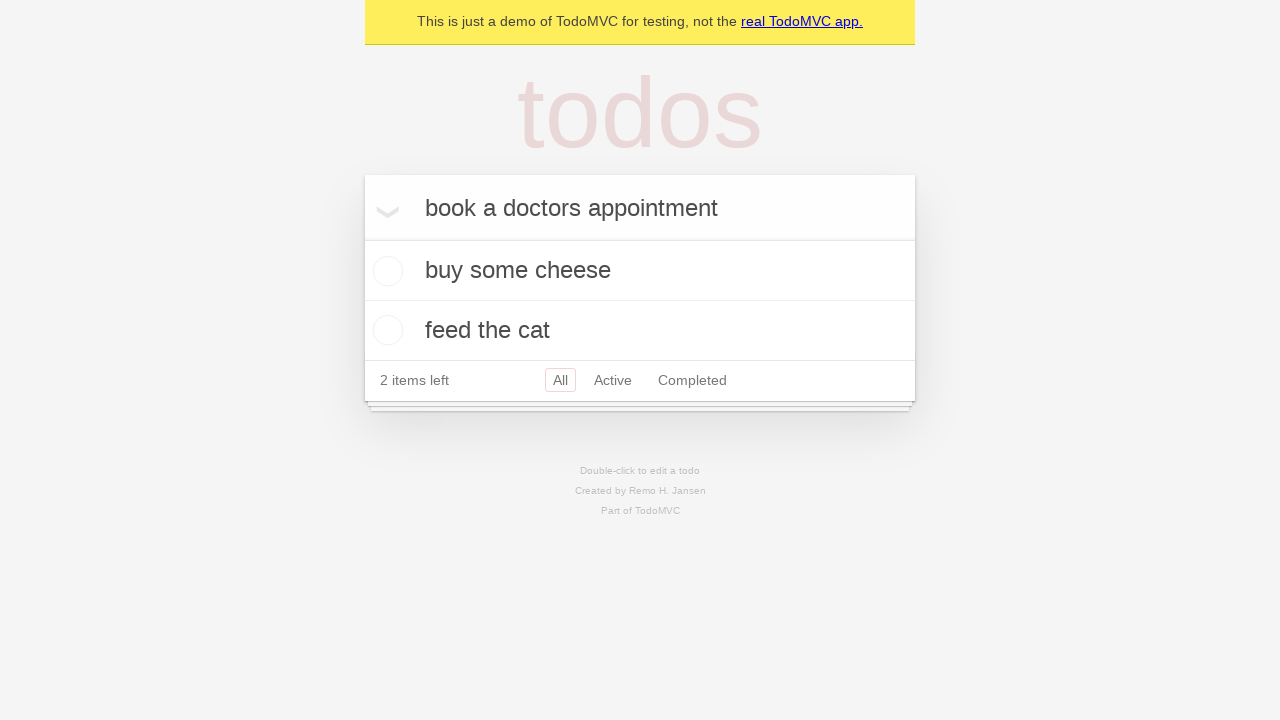

Pressed Enter to add third todo on internal:attr=[placeholder="What needs to be done?"i]
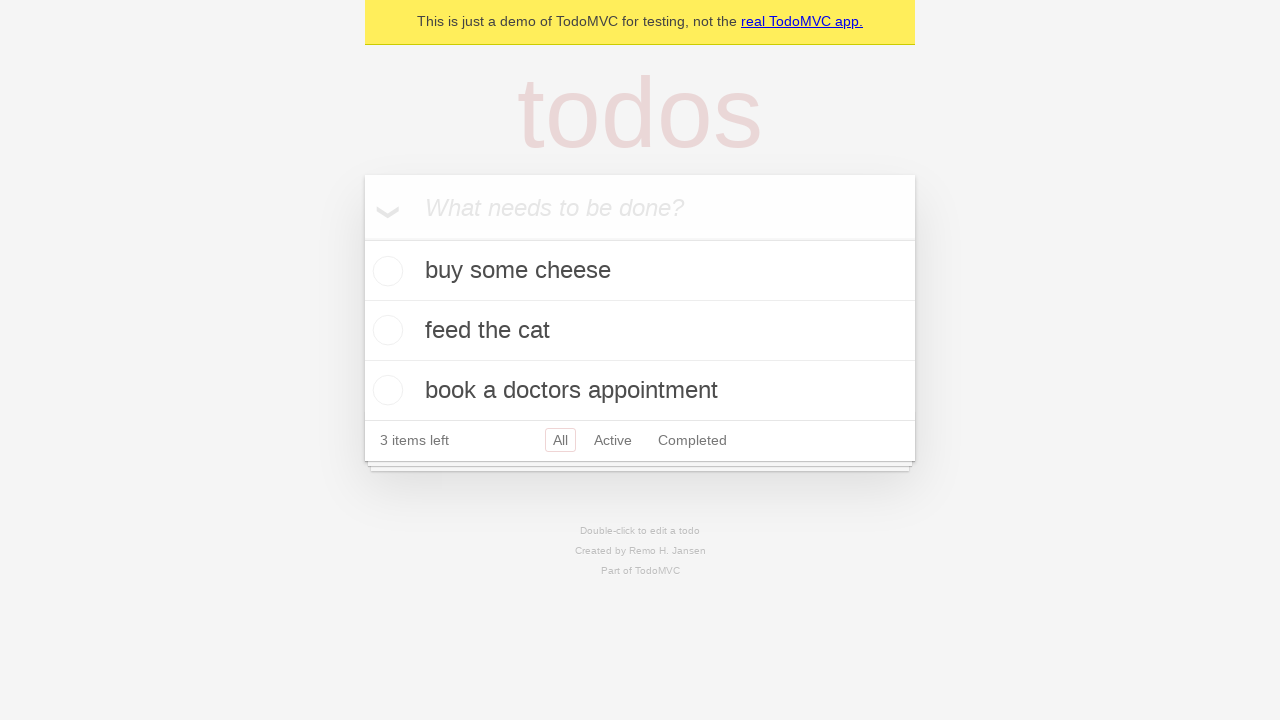

Verified that all 3 todos were added to localStorage
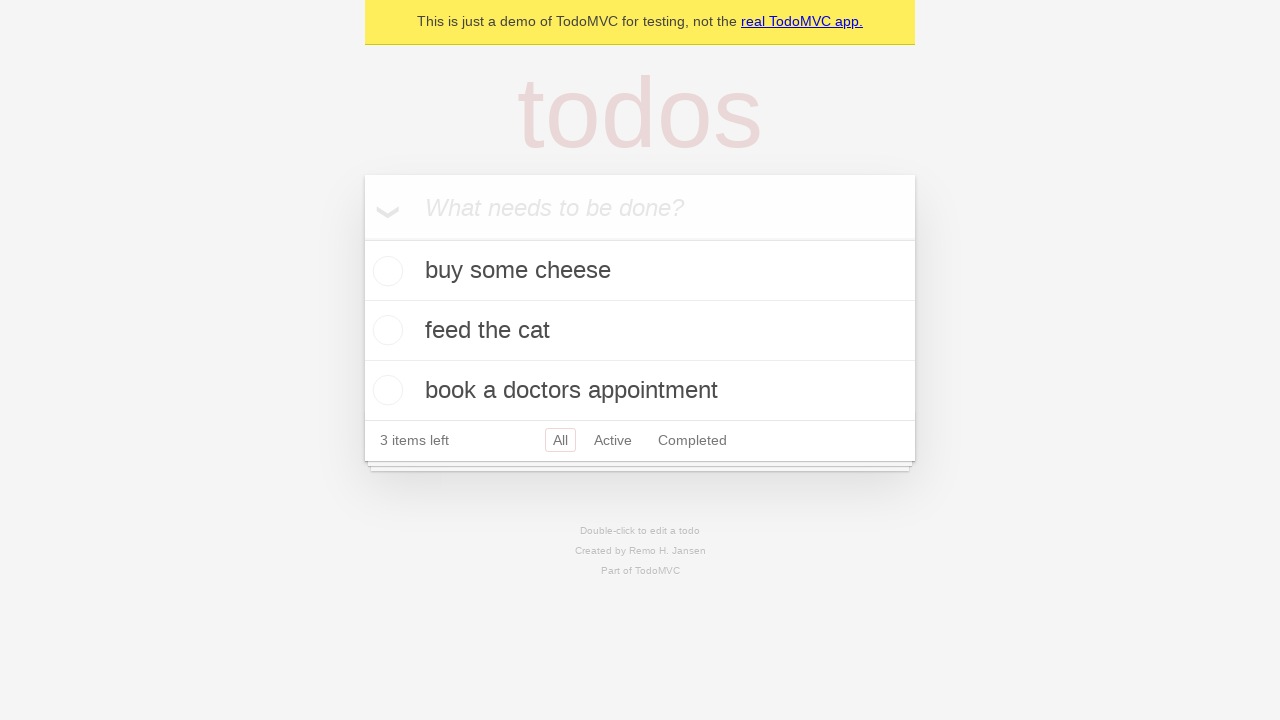

Double-clicked the second todo item to enter edit mode at (640, 331) on internal:testid=[data-testid="todo-item"s] >> nth=1
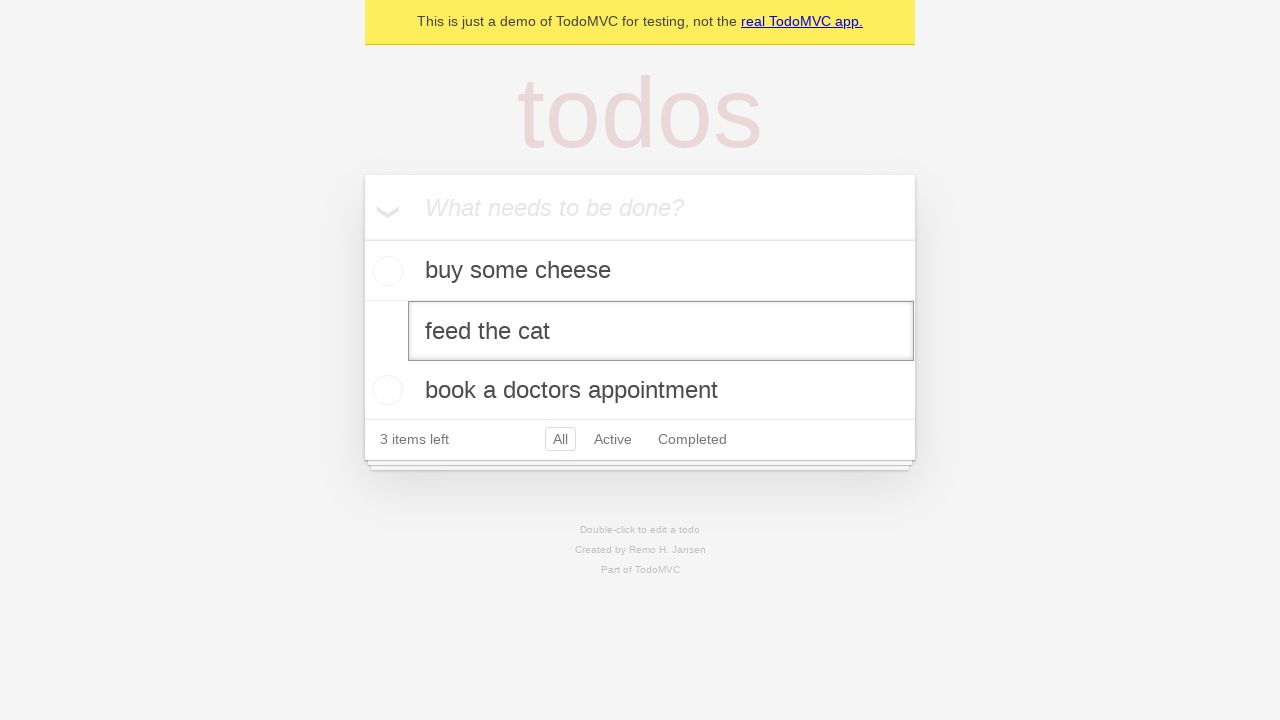

Edit mode textbox appeared and is visible
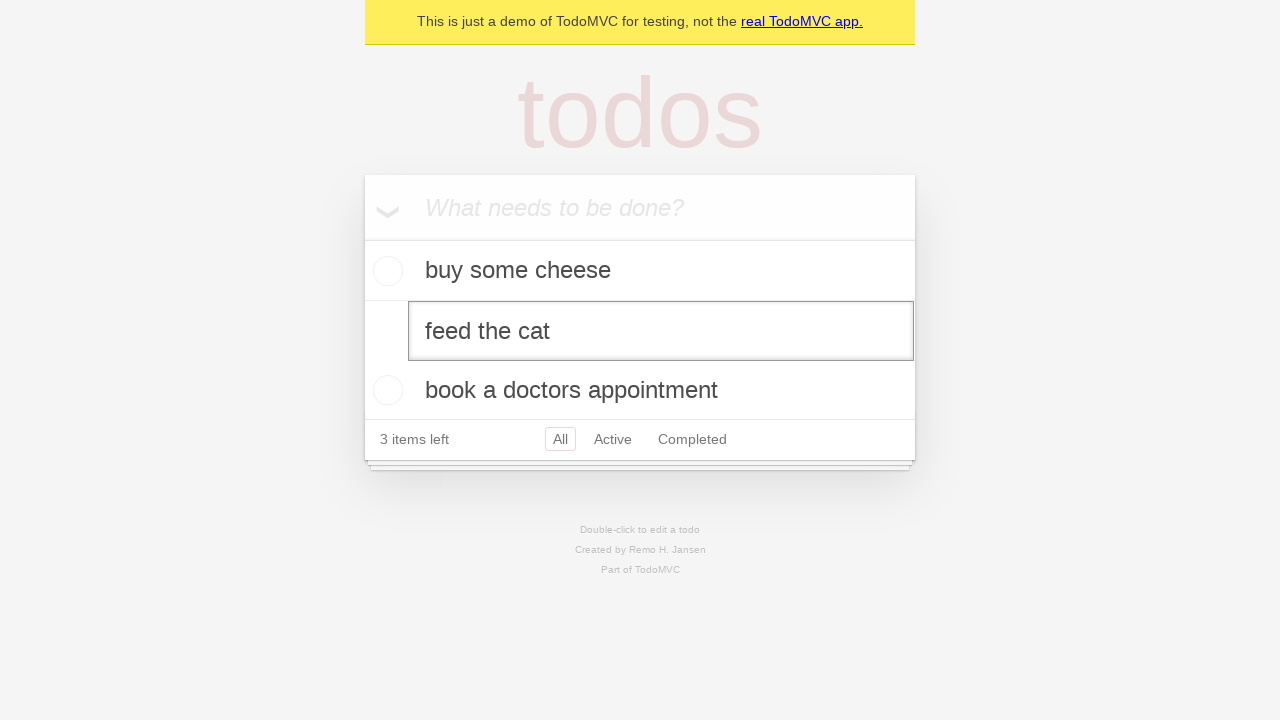

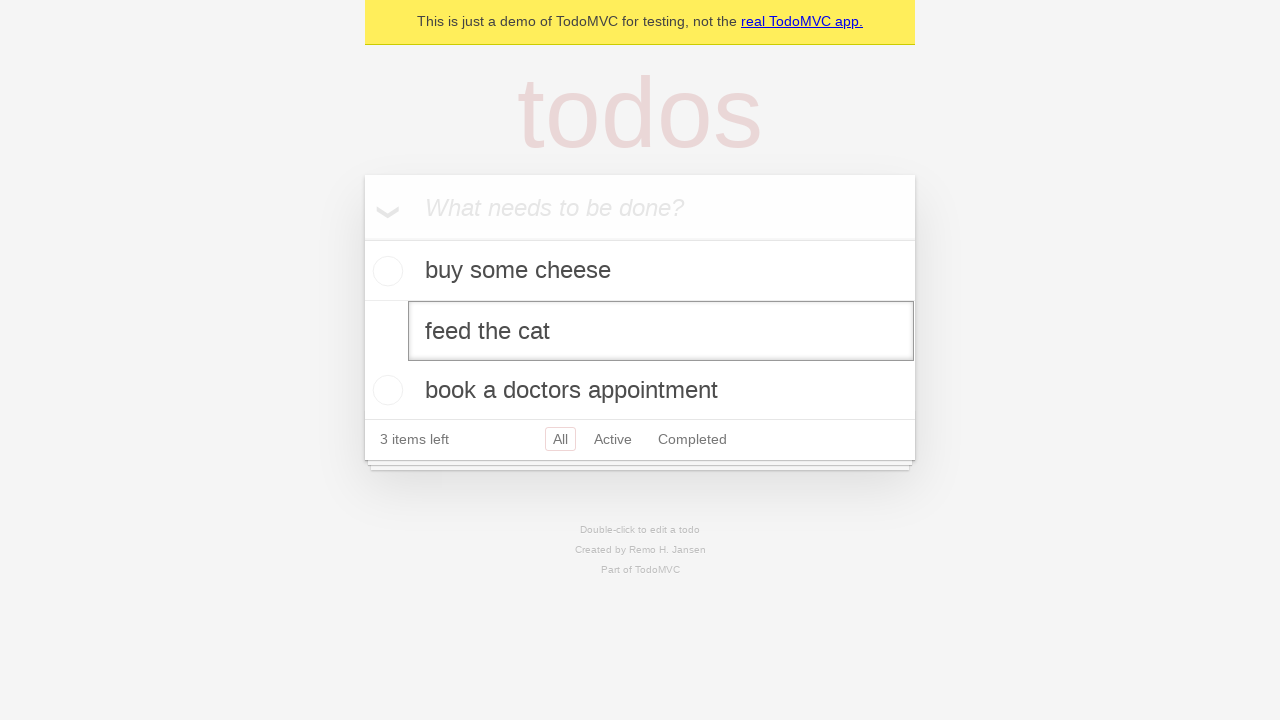